Tests interaction with an element inside an iframe by switching to the frame and entering text

Starting URL: https://demo.automationtesting.in/Frames.html

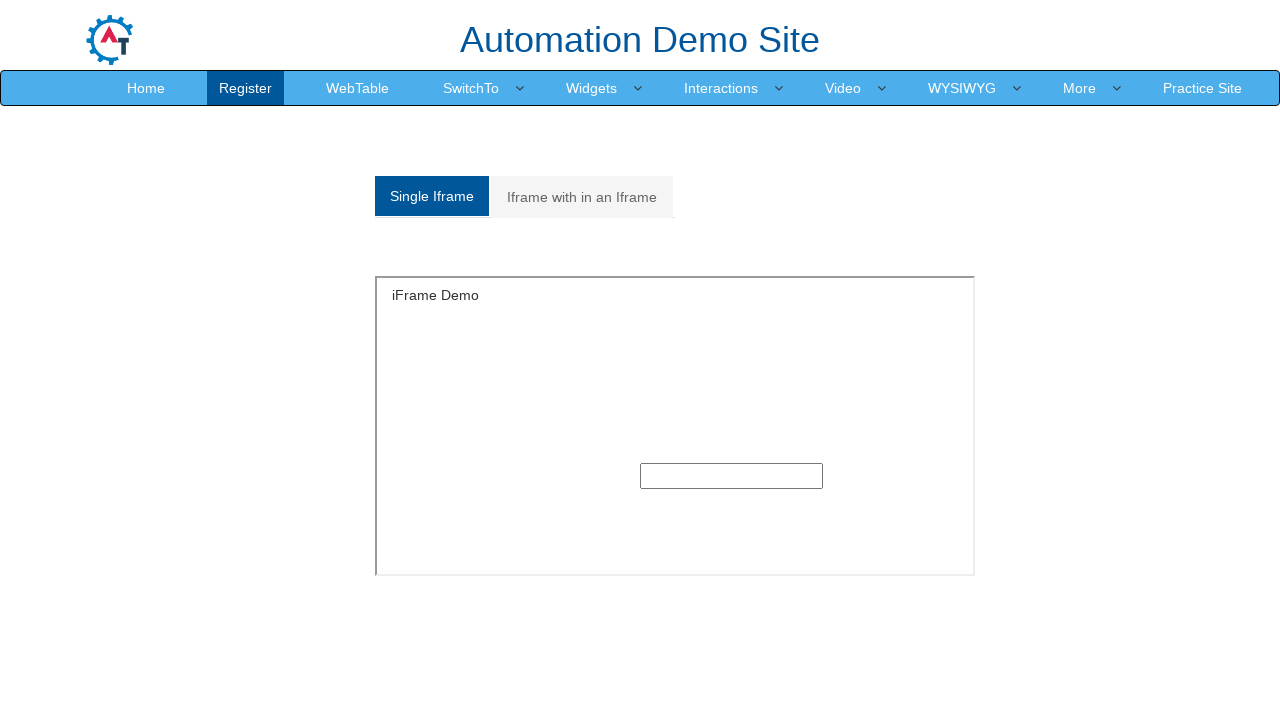

Located iframe with id 'Single'
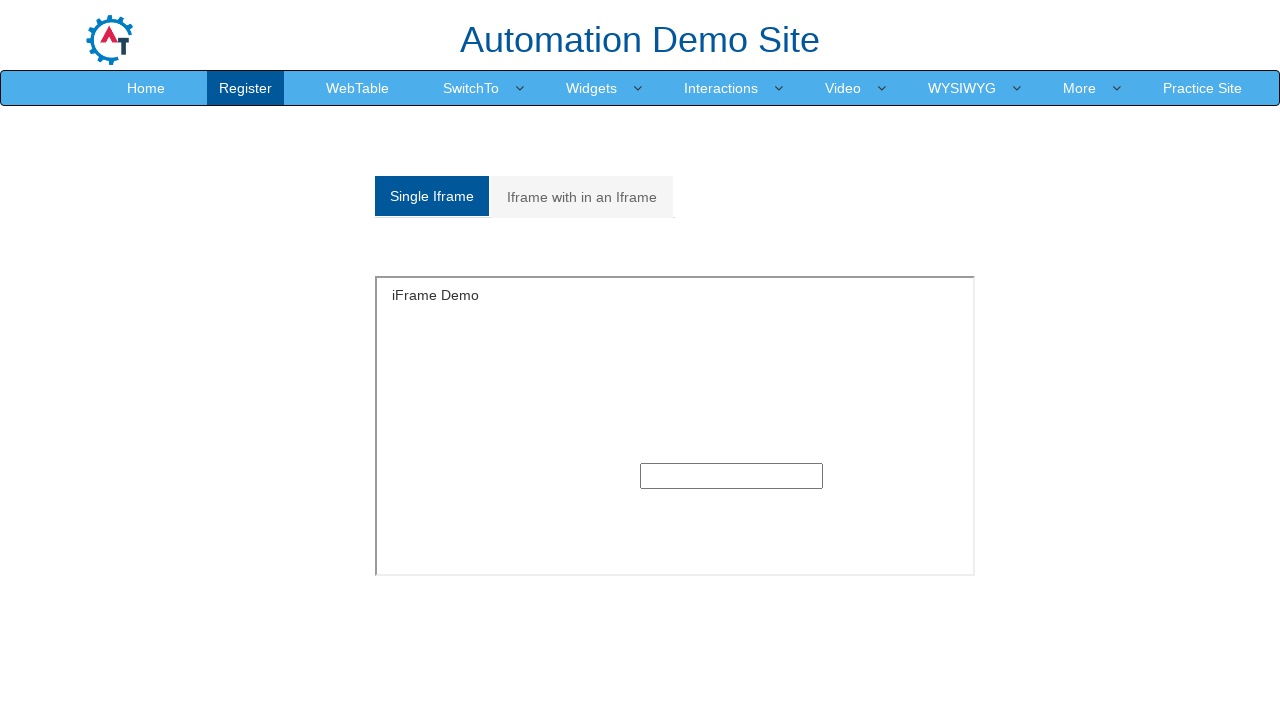

Filled input field inside iframe with text 'Palmeiras não tem mundial' on #Single > iframe >> internal:control=enter-frame >> input
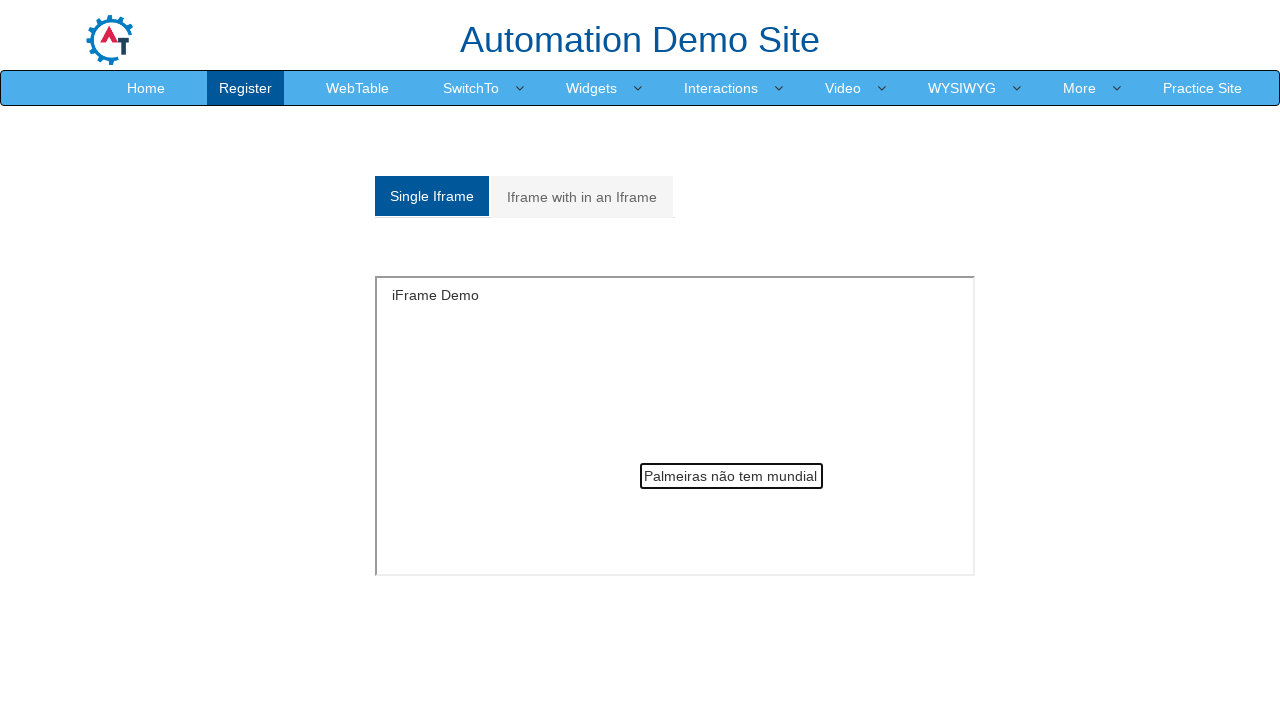

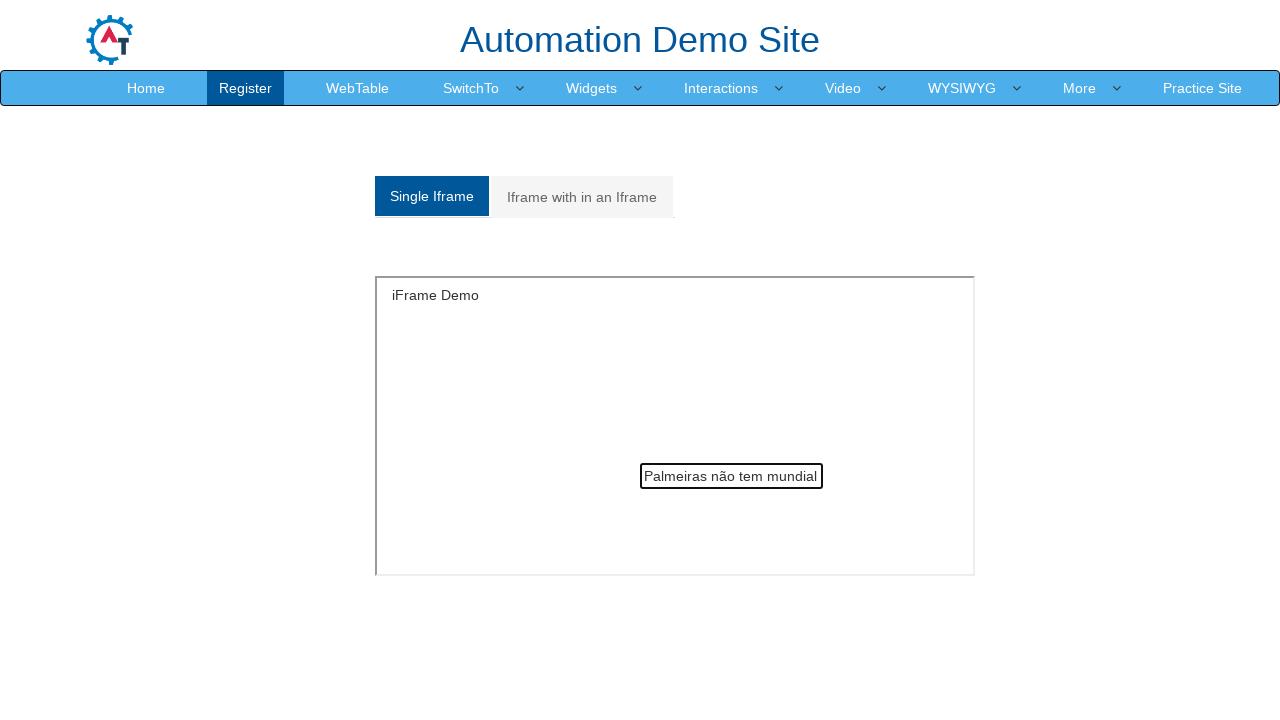